Navigates to the grid section of the Sortable.js demo page and verifies the heading text

Starting URL: https://sortablejs.github.io/Sortable/

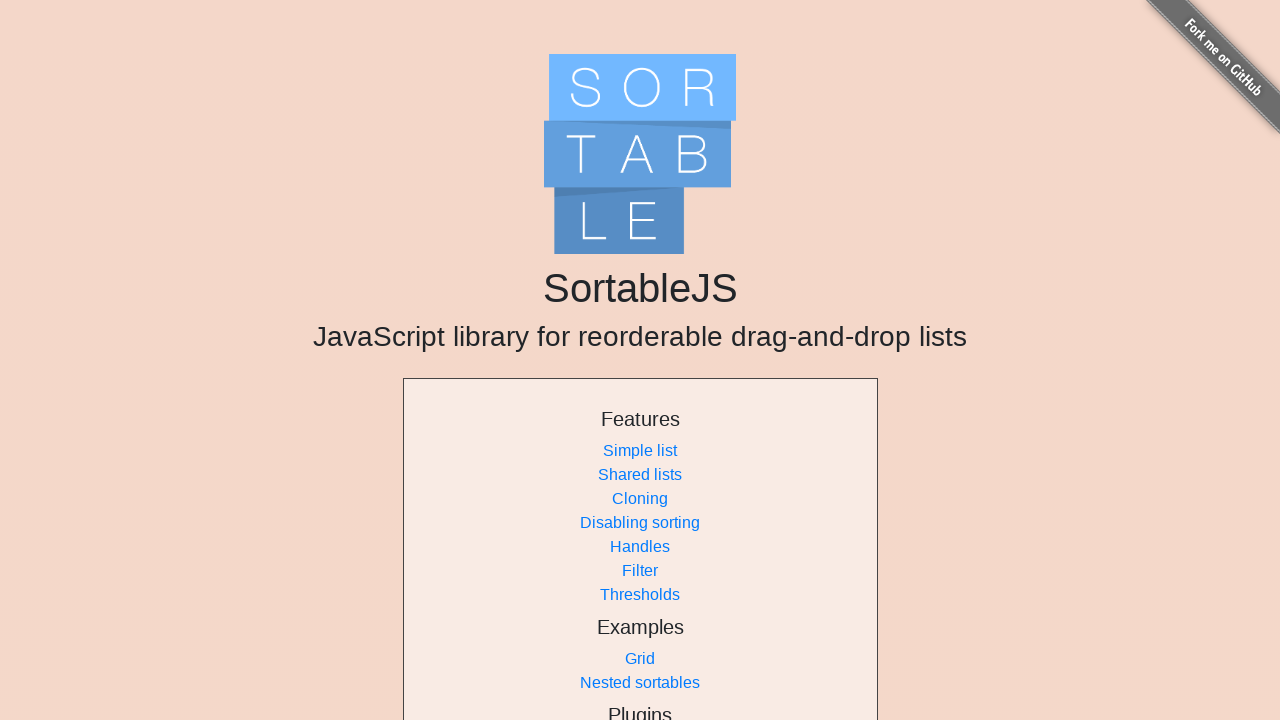

Clicked on Grid link in navigation at (640, 659) on xpath=/html/body/div/div[1]/div[2]/li[8]
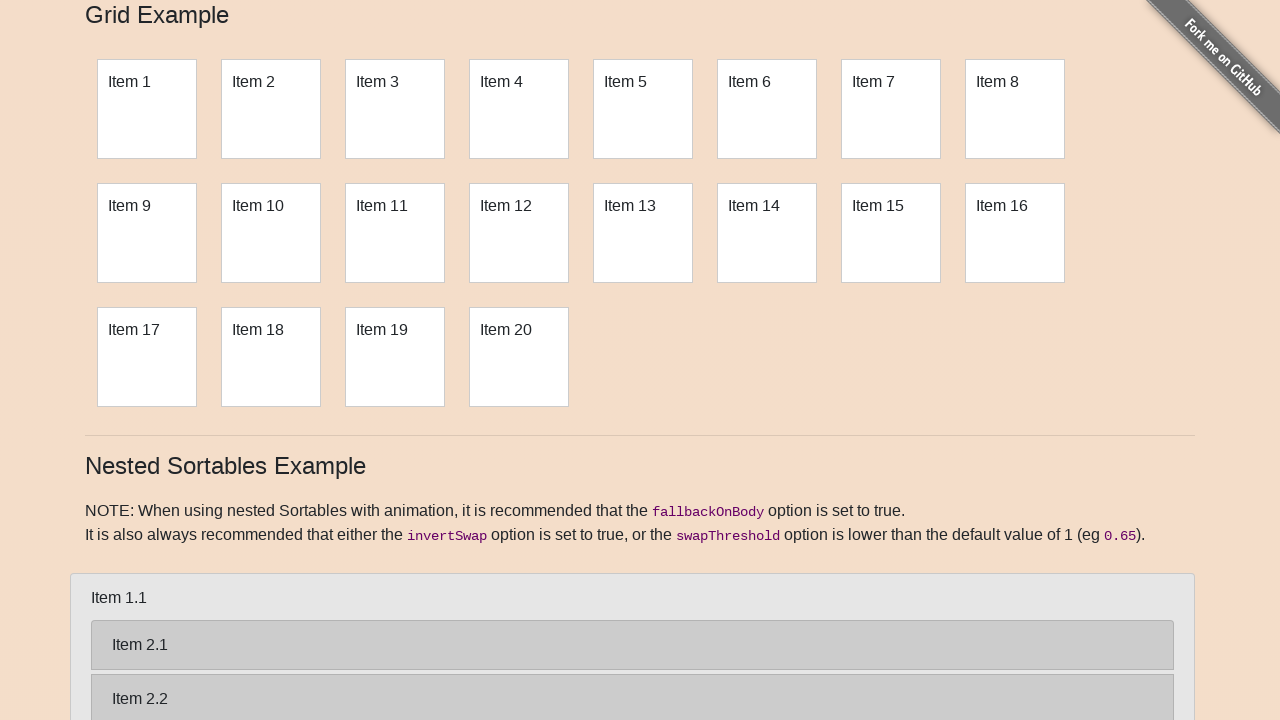

Grid section loaded and heading element is visible
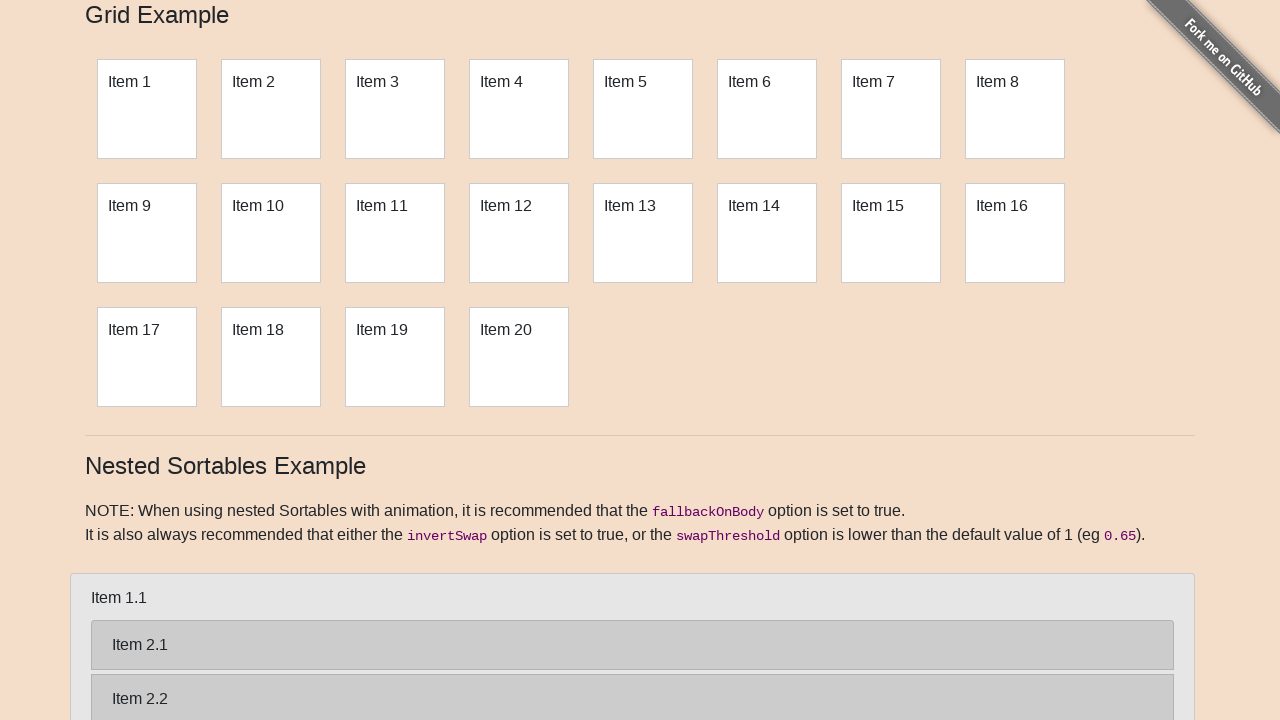

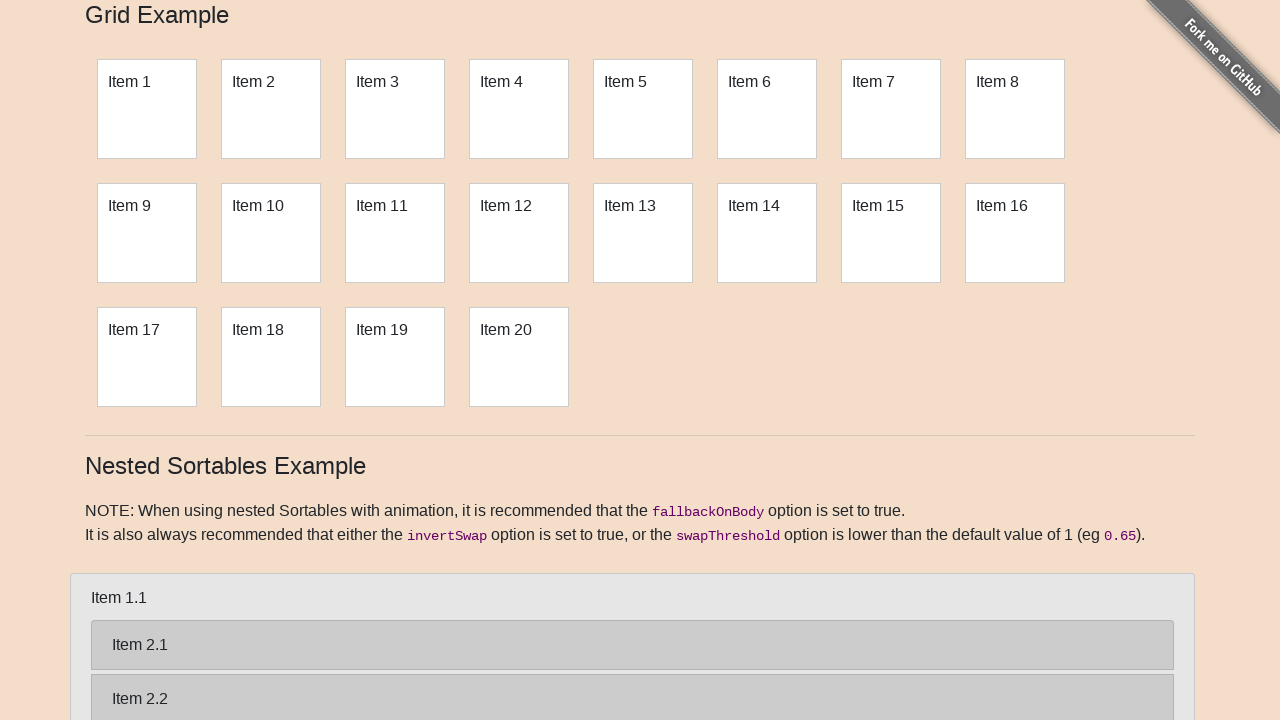